Tests locating elements using different selector strategies including link text and partial link text on a demo automation practice page

Starting URL: https://ultimateqa.com/simple-html-elements-for-automation/

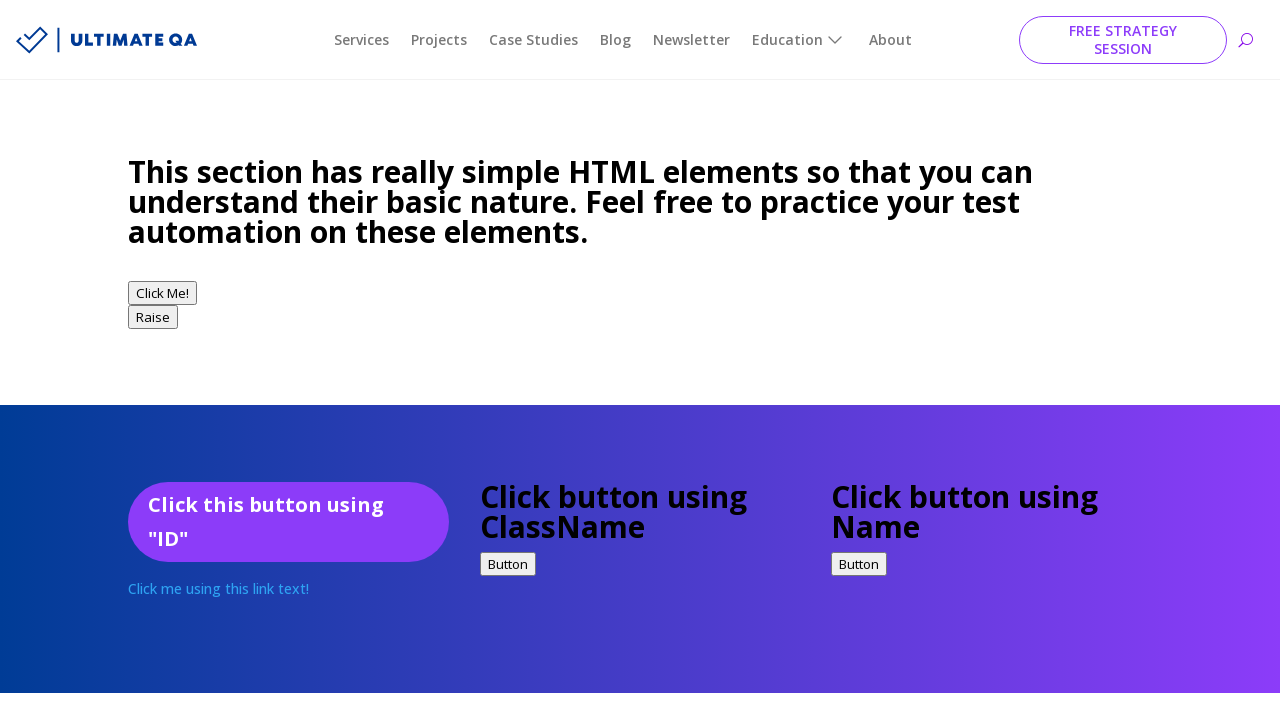

Navigated to the demo automation practice page
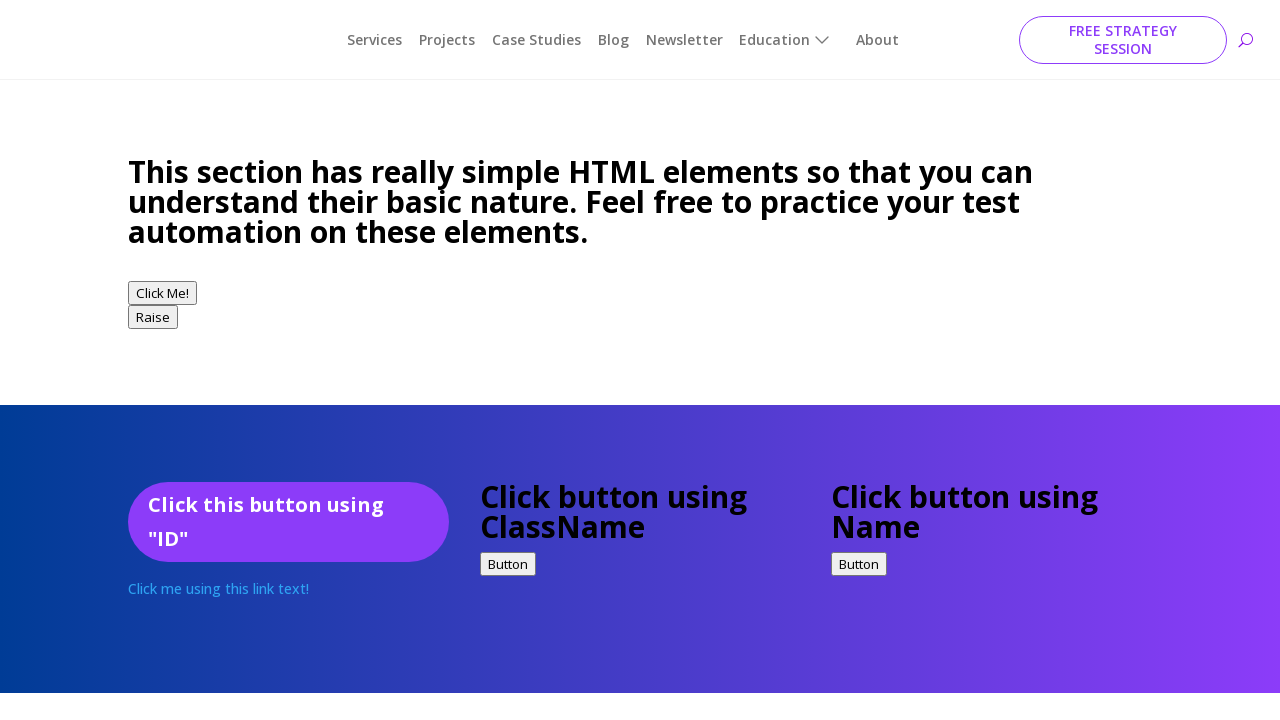

Located element using exact link text 'Click me using this link text!'
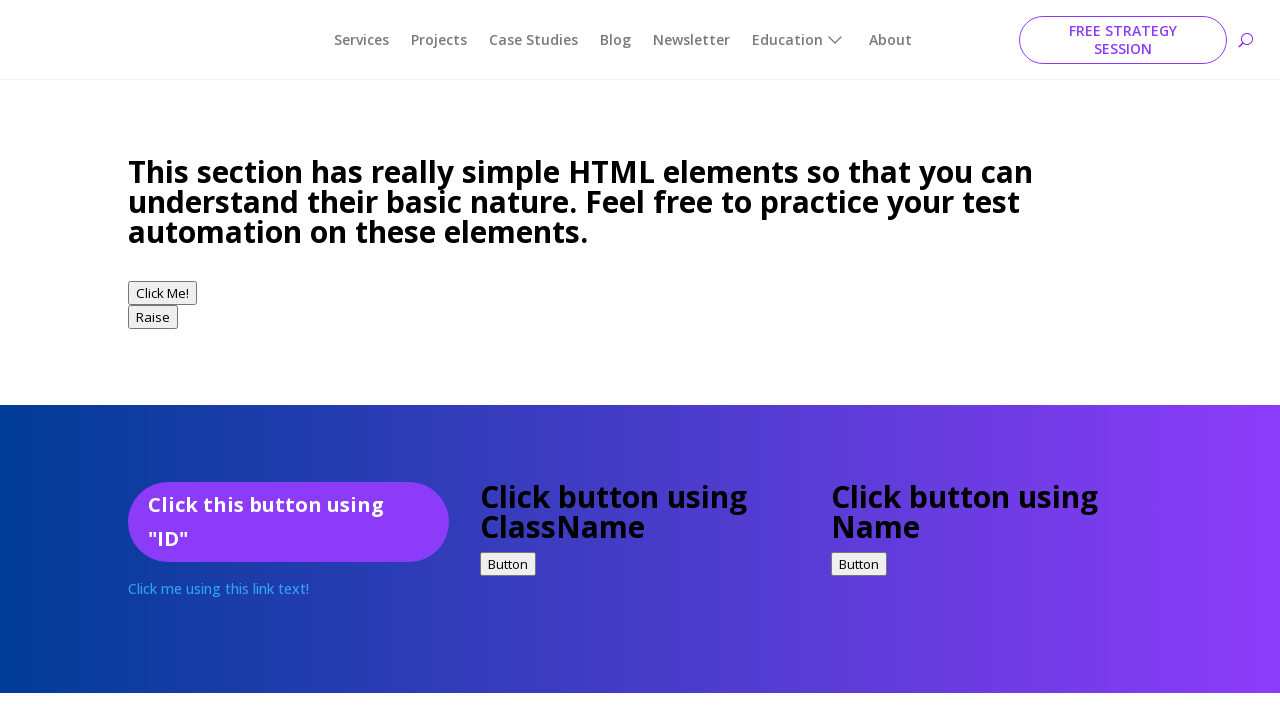

Located element using partial link text 'link text!'
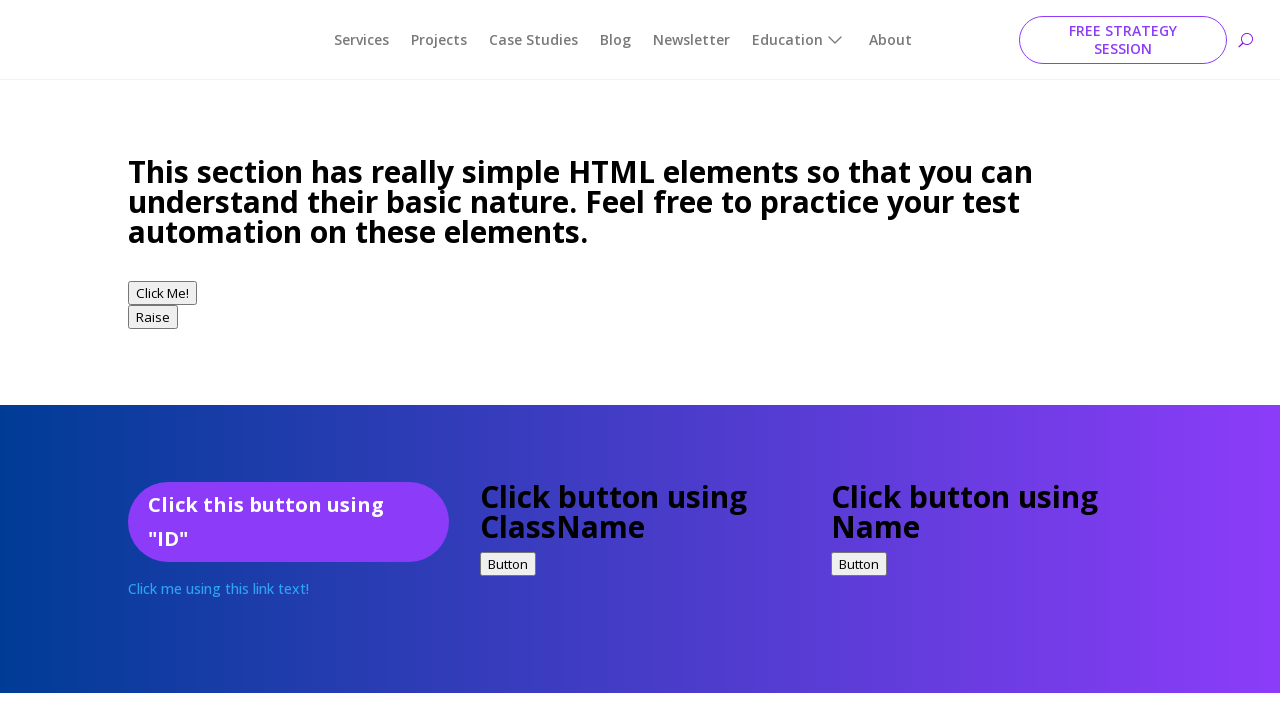

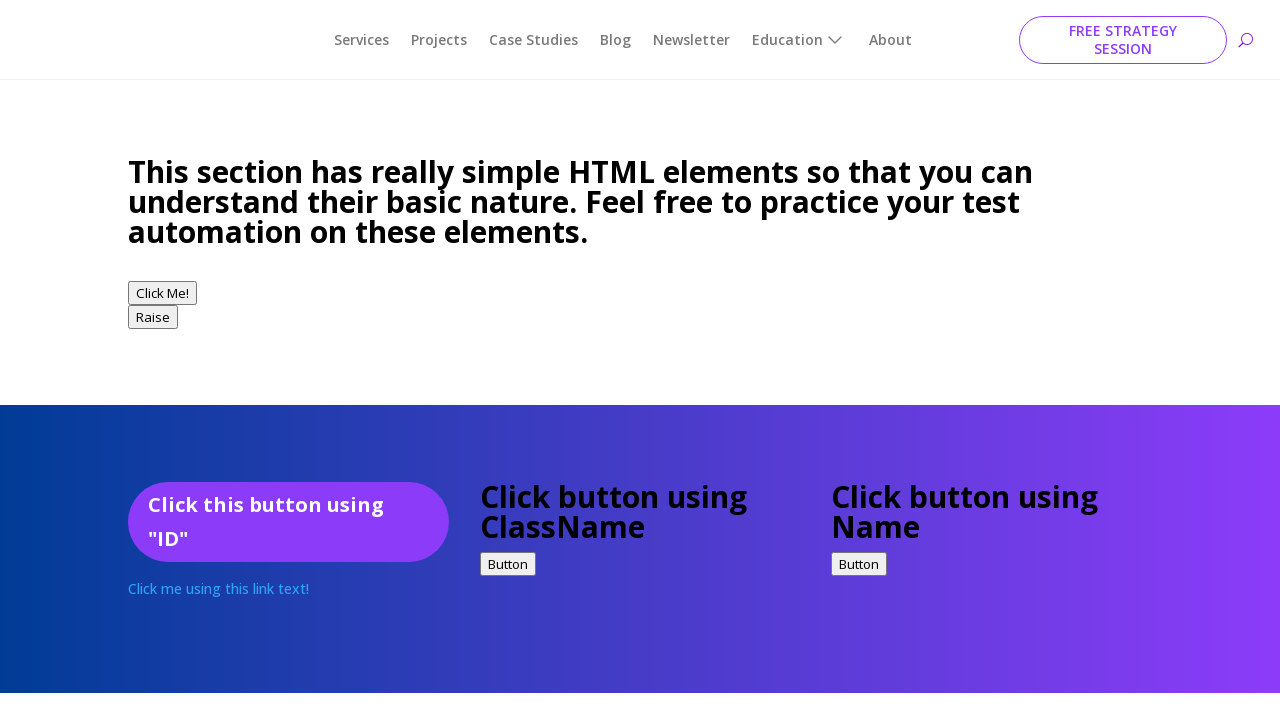